Navigates to inventwithpython.com and clicks the "Read Online for Free" link

Starting URL: https://inventwithpython.com/

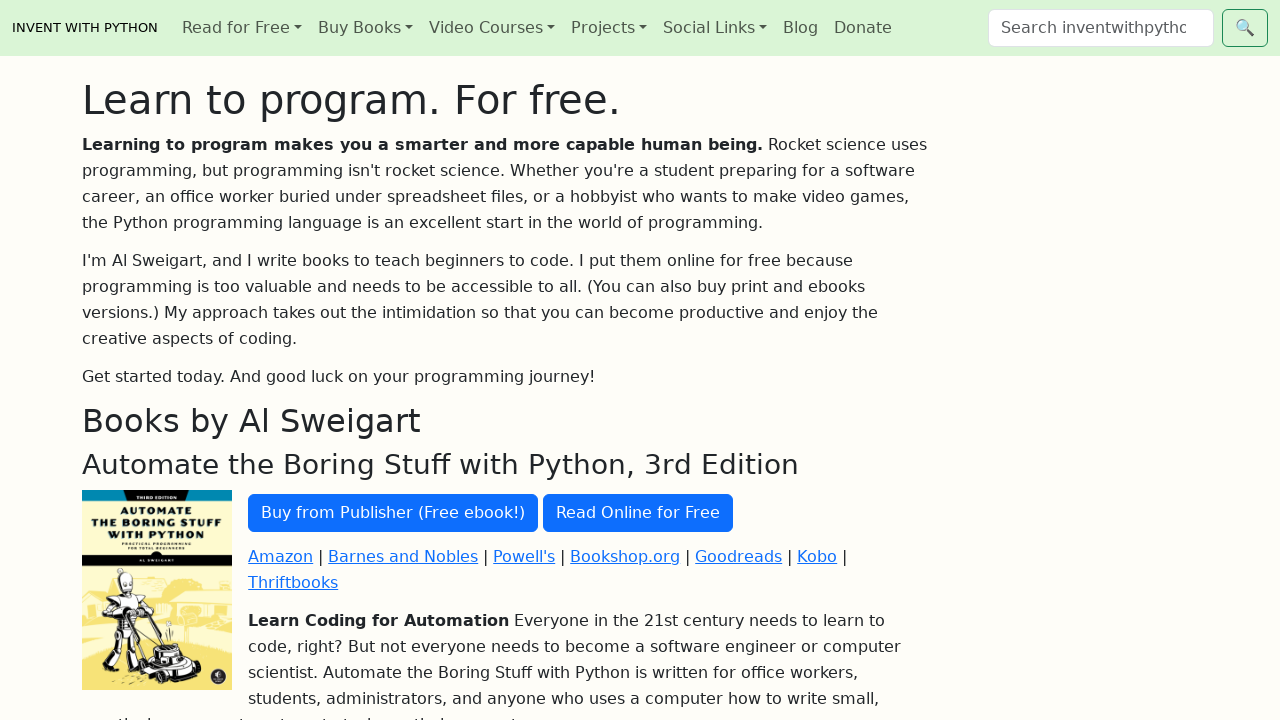

Navigated to inventwithpython.com
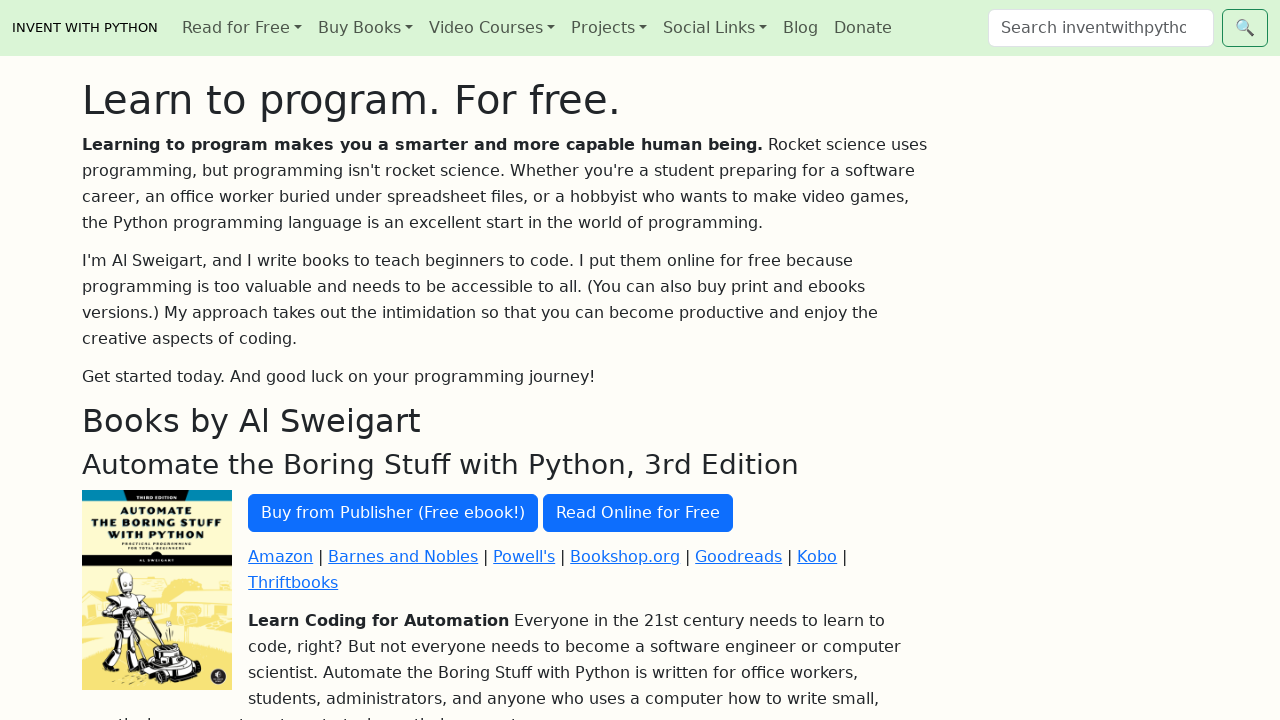

Clicked the 'Read Online for Free' link at (638, 513) on text=Read Online for Free
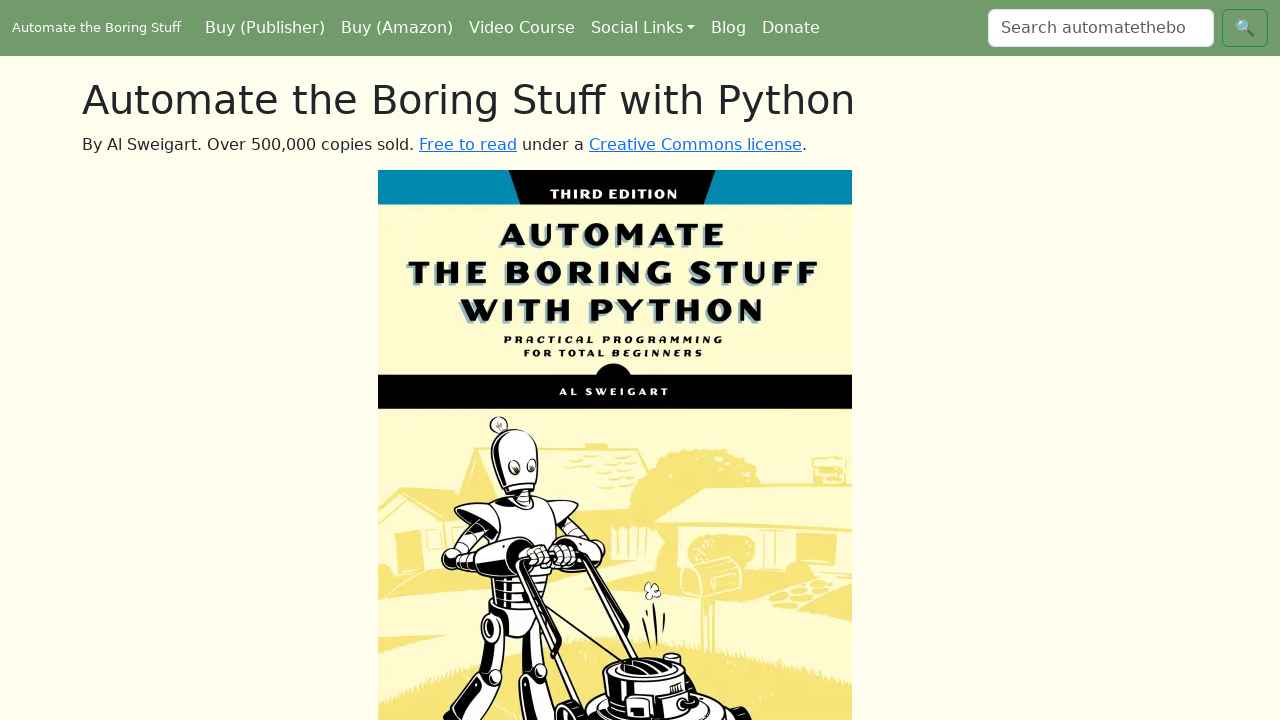

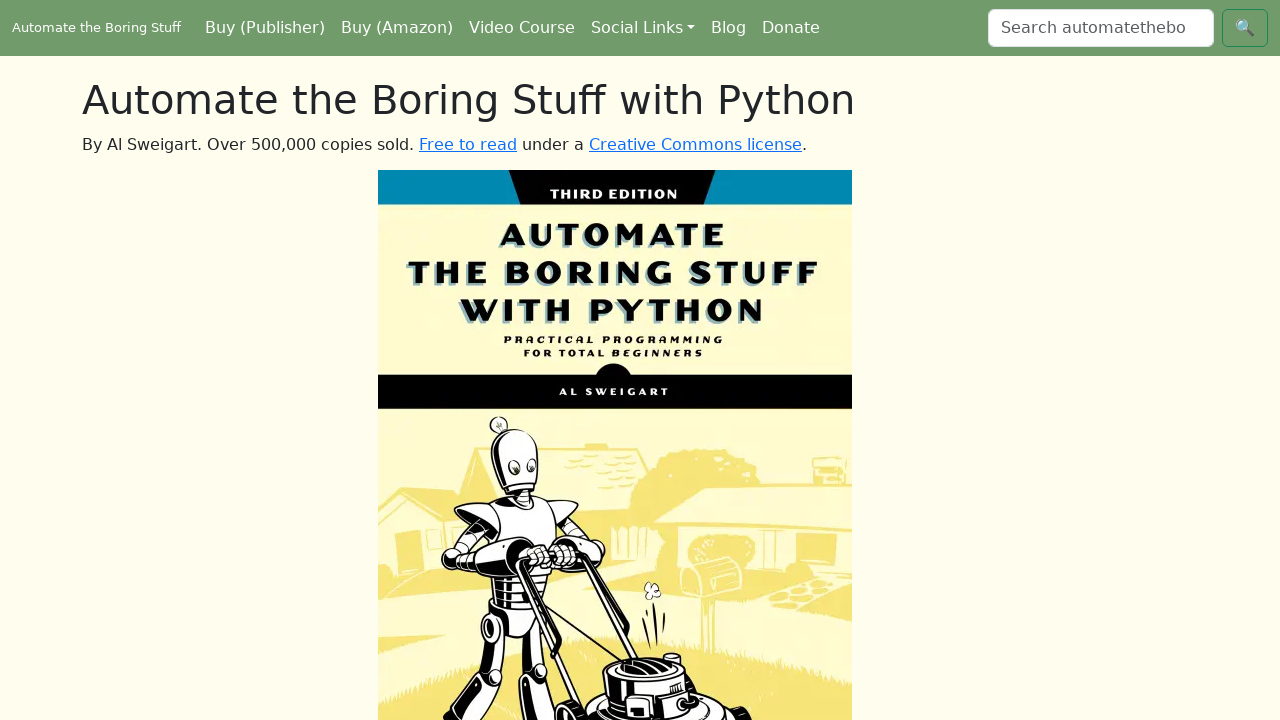